Tests keyboard actions by typing text in uppercase using SHIFT key modifier in a firstname field

Starting URL: https://awesomeqa.com/practice.html

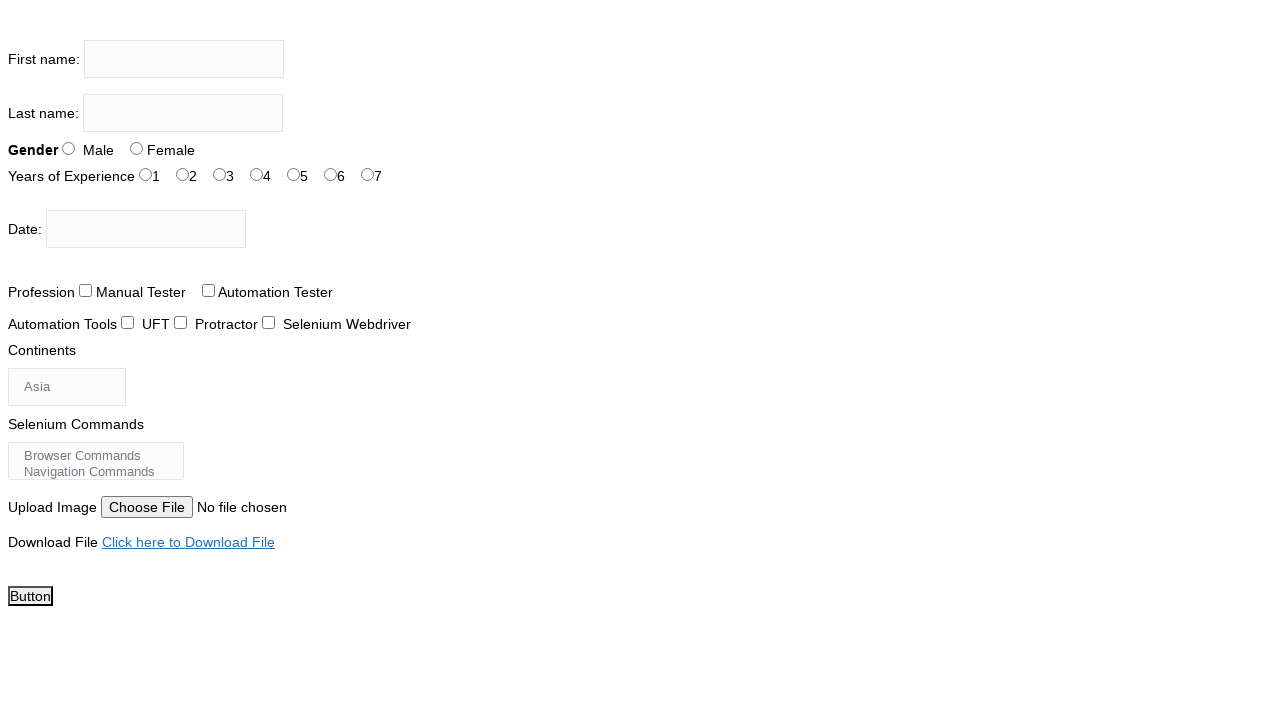

Navigated to https://awesomeqa.com/practice.html
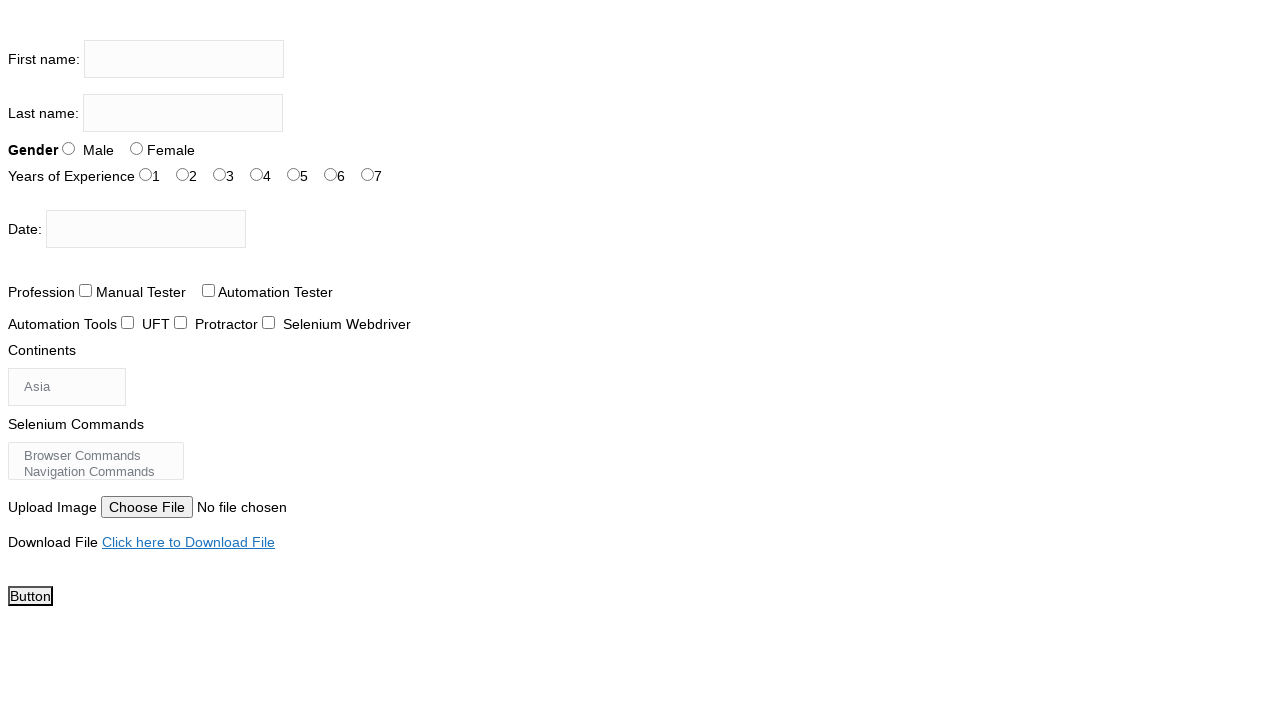

Typed 'SHAILESH' in uppercase in the firstname field on input[name='firstname']
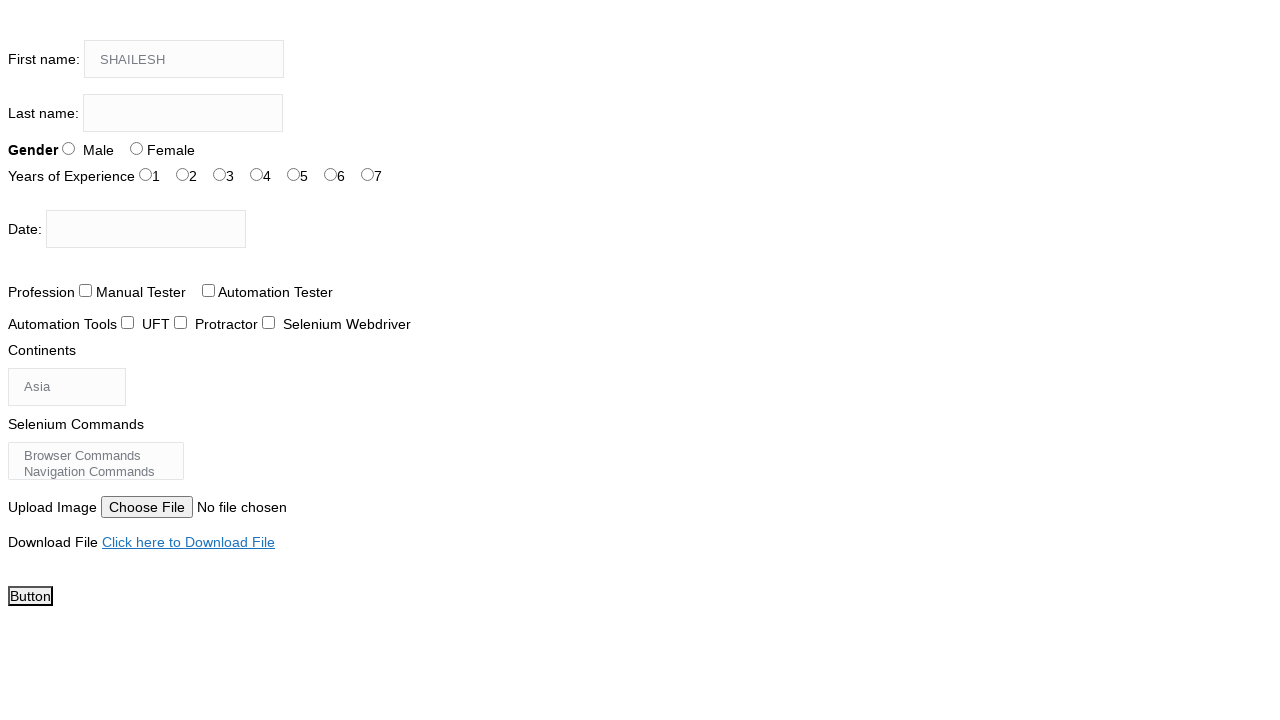

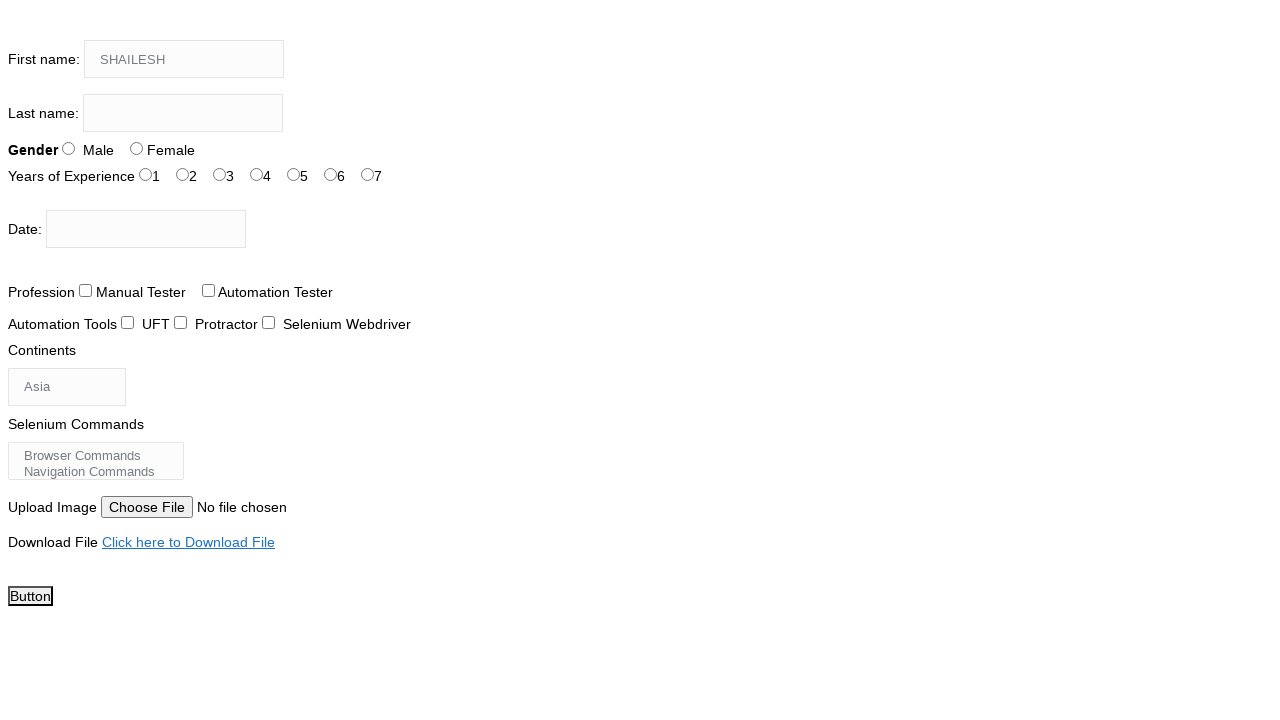